Navigates to the OrangeHRM demo page and verifies that images are displayed on the page

Starting URL: https://opensource-demo.orangehrmlive.com/

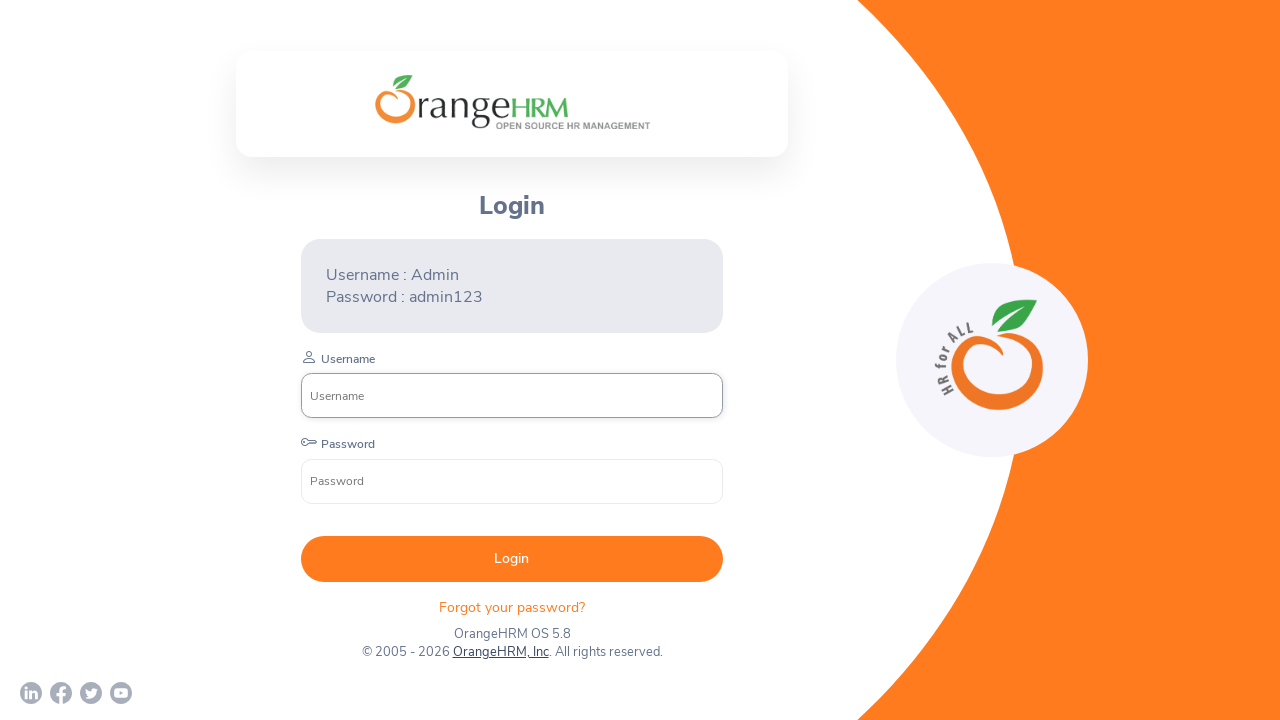

Navigated to OrangeHRM demo page
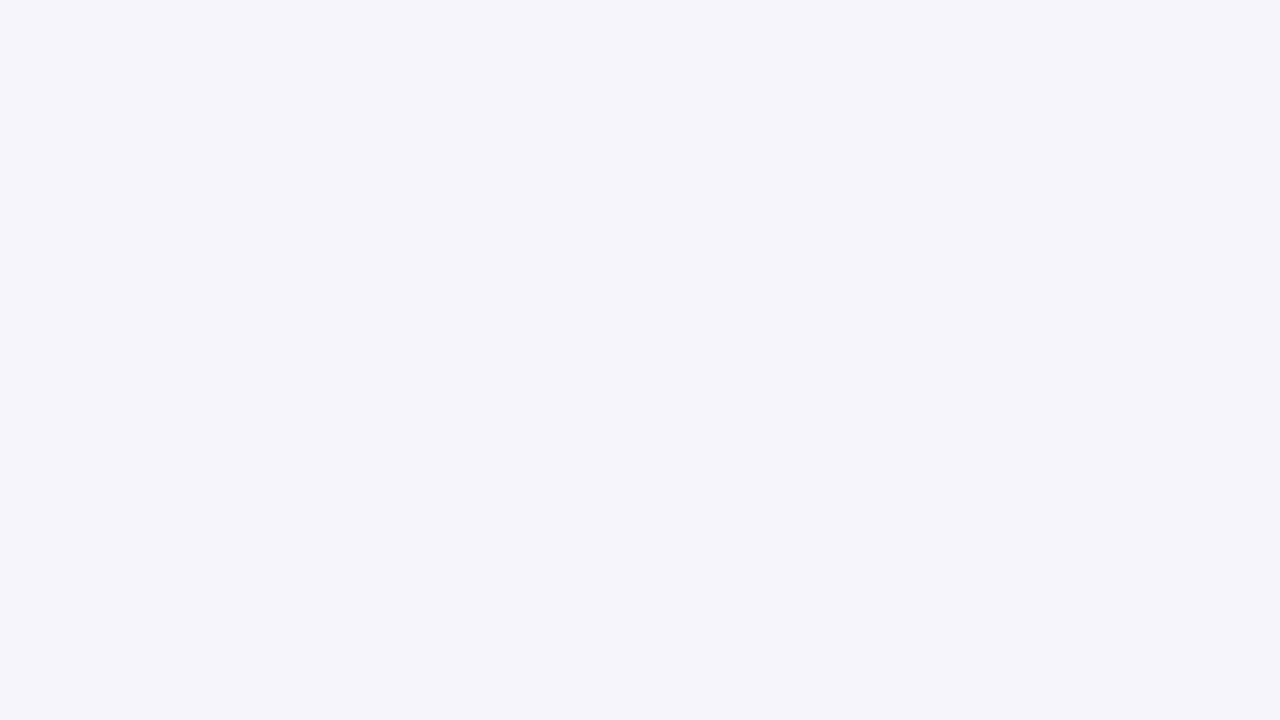

Waited for images to be visible on the page
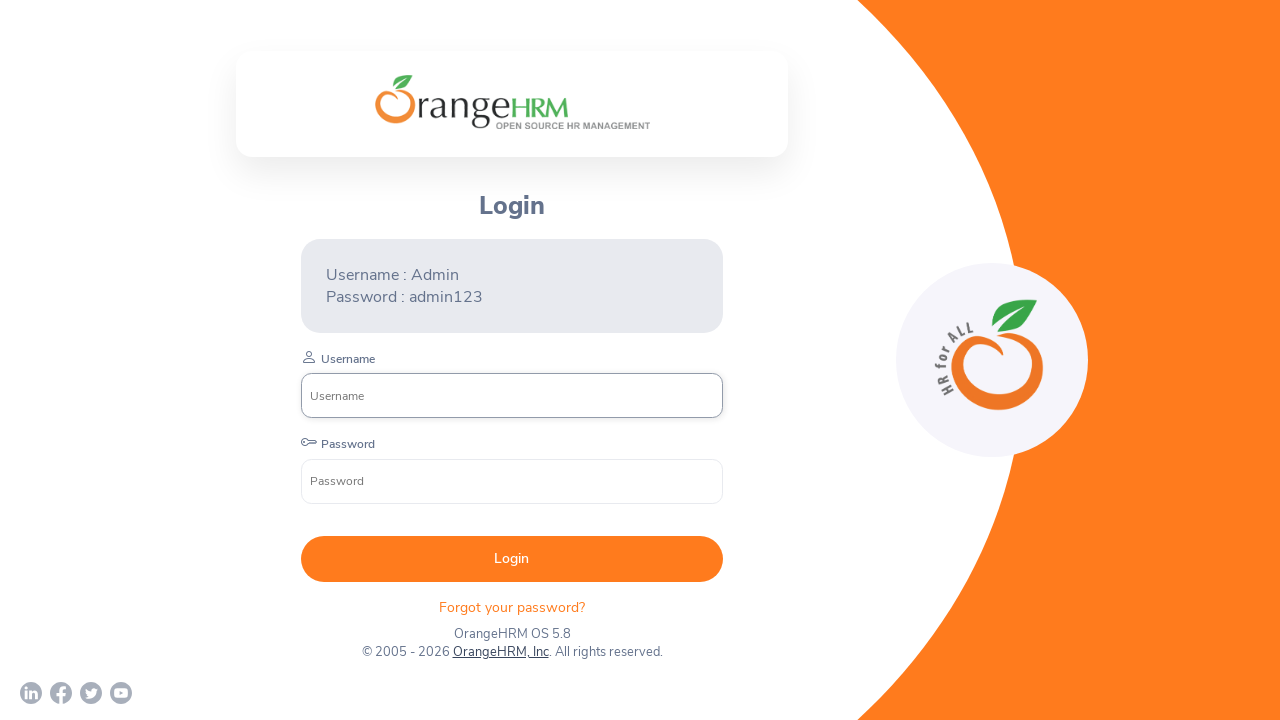

Retrieved all image elements from the page
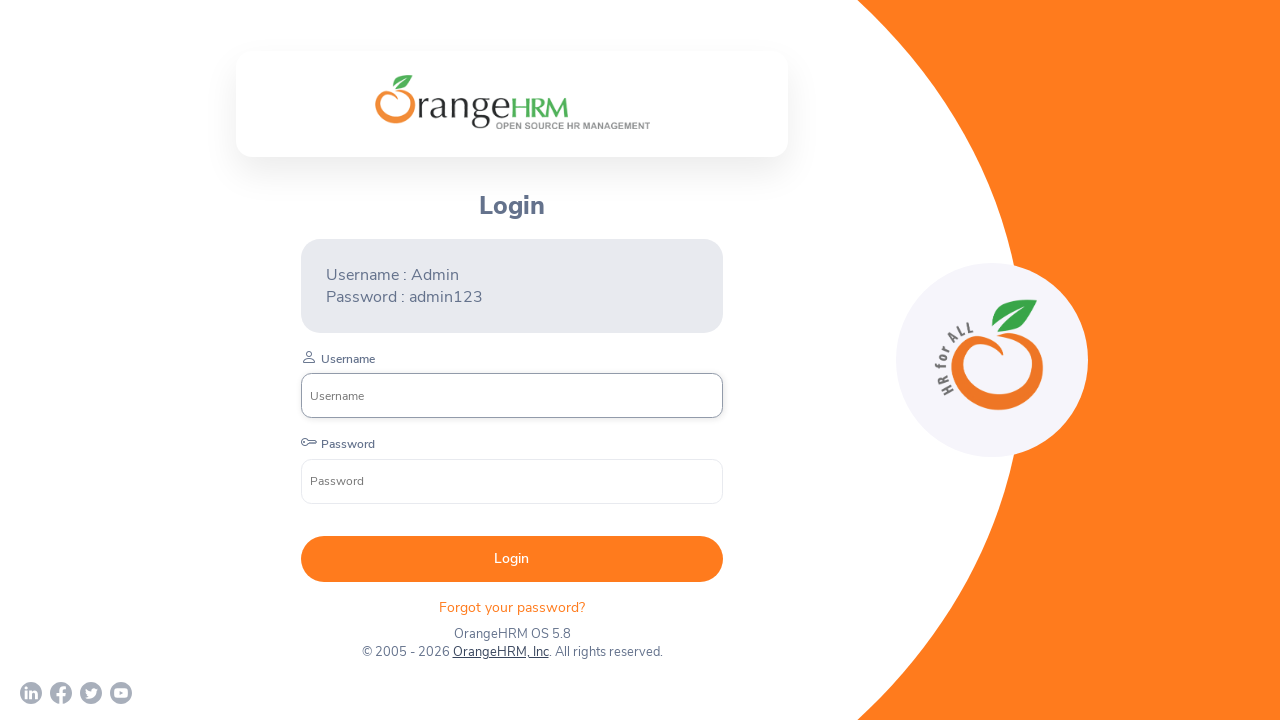

Verified that at least one image is displayed on the page
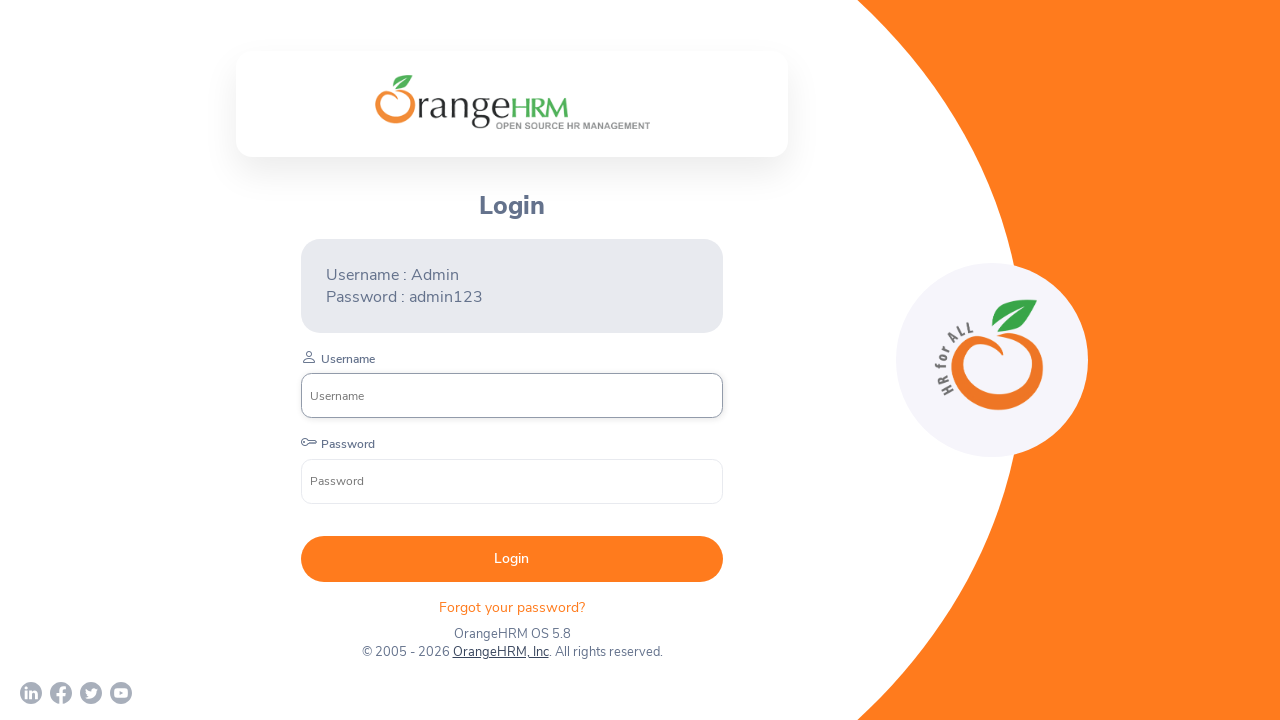

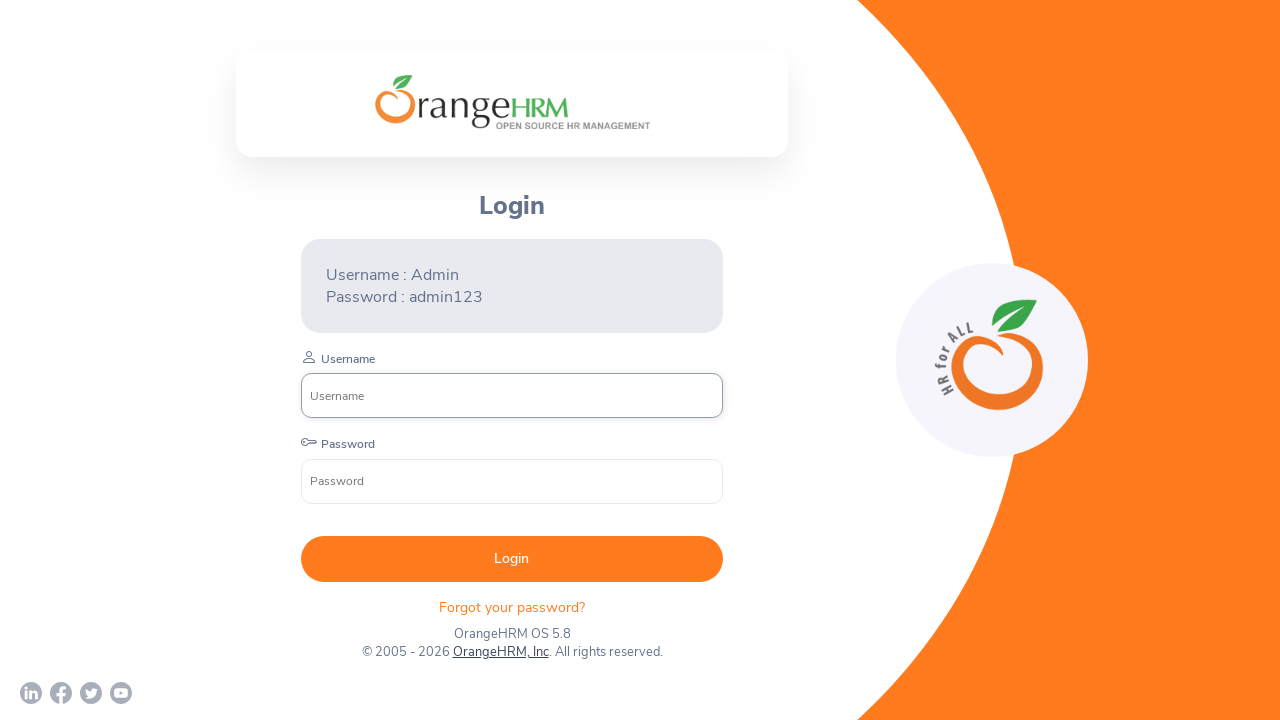